Tests iframe interaction on jQuery UI demo site by navigating to Autocomplete page, switching into iframe to fill a text field, then switching back to navigate to Draggable page

Starting URL: https://jqueryui.com/

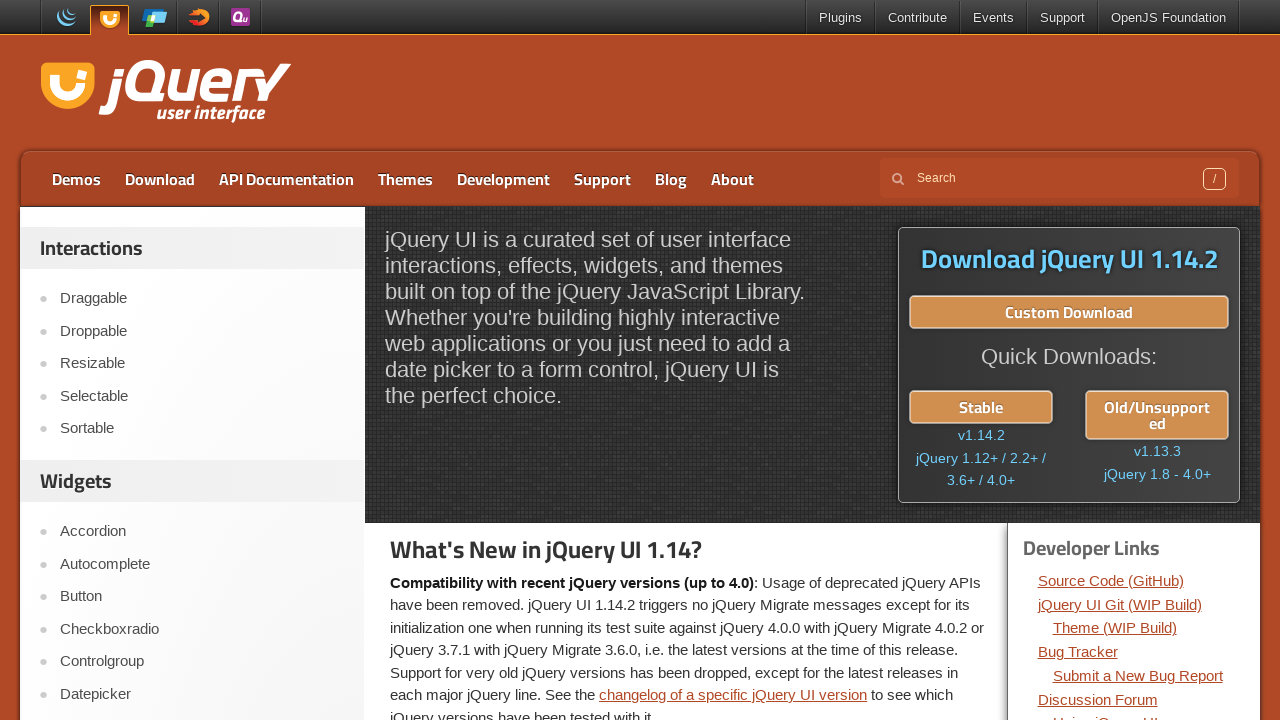

Clicked on Autocomplete link to navigate to Autocomplete demo page at (202, 564) on text=Autocomplete
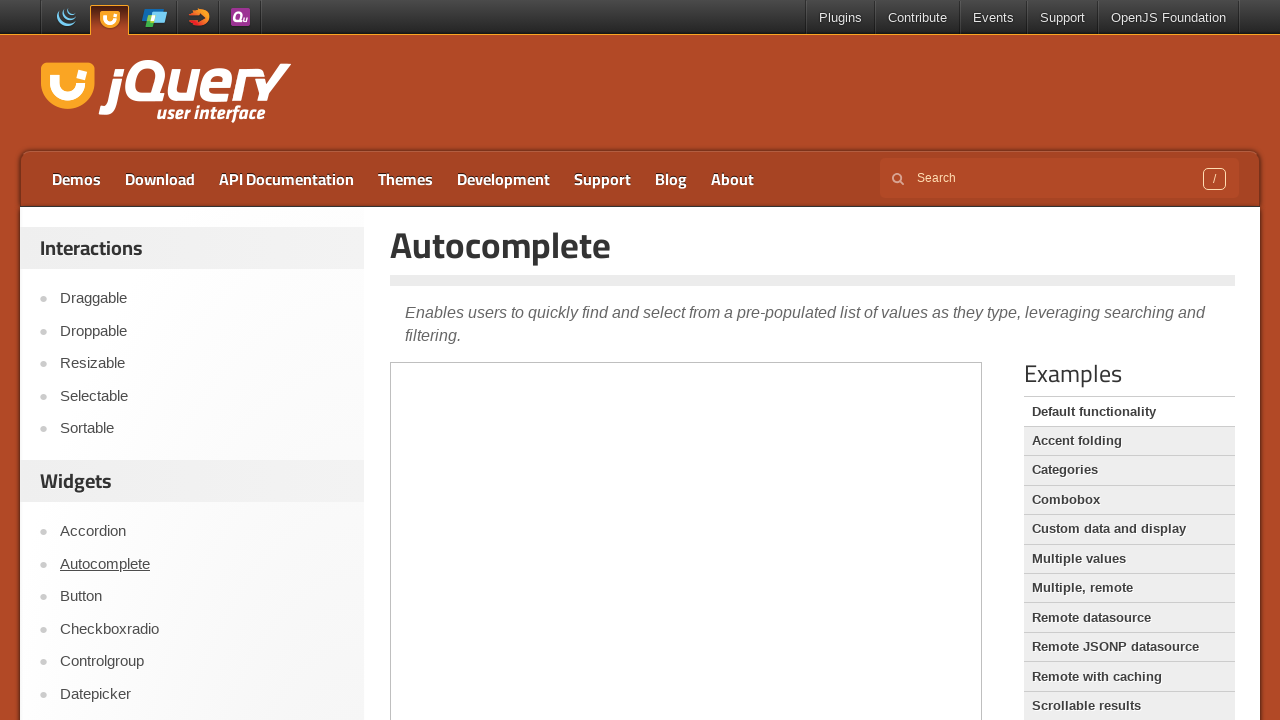

Located and switched to demo iframe
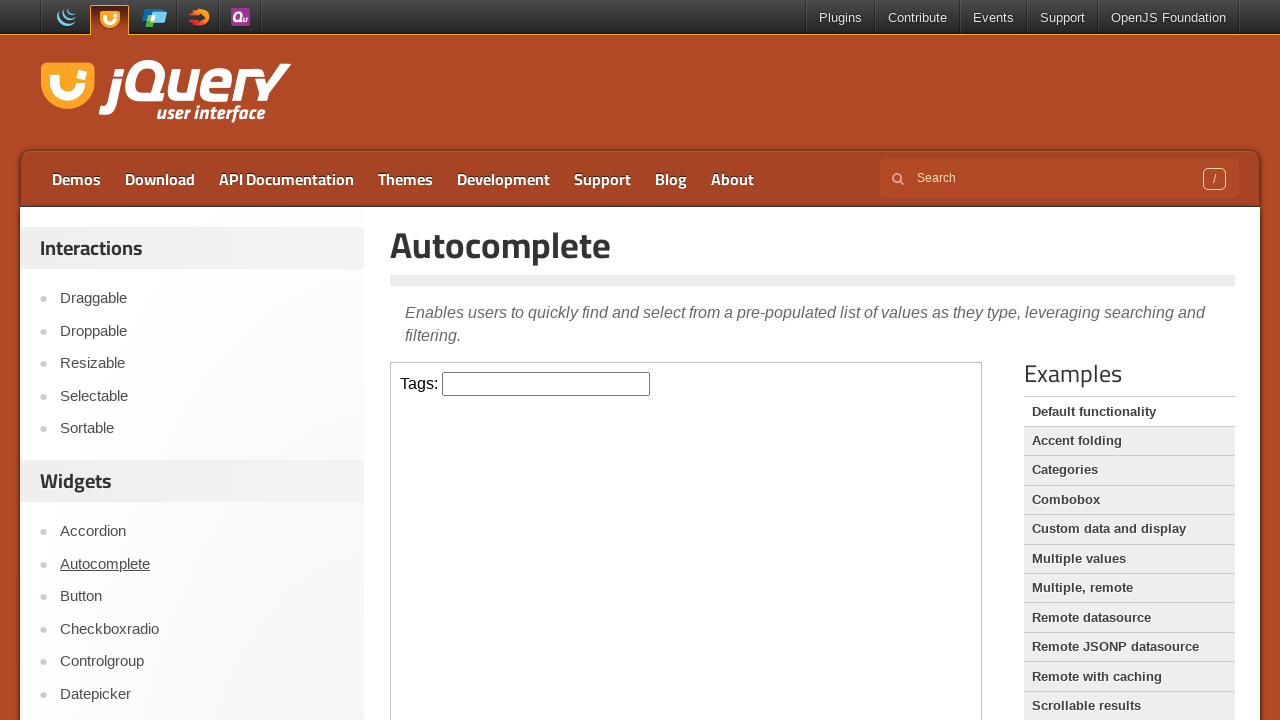

Filled tags field in iframe with 'TestTag123' on .demo-frame >> internal:control=enter-frame >> #tags
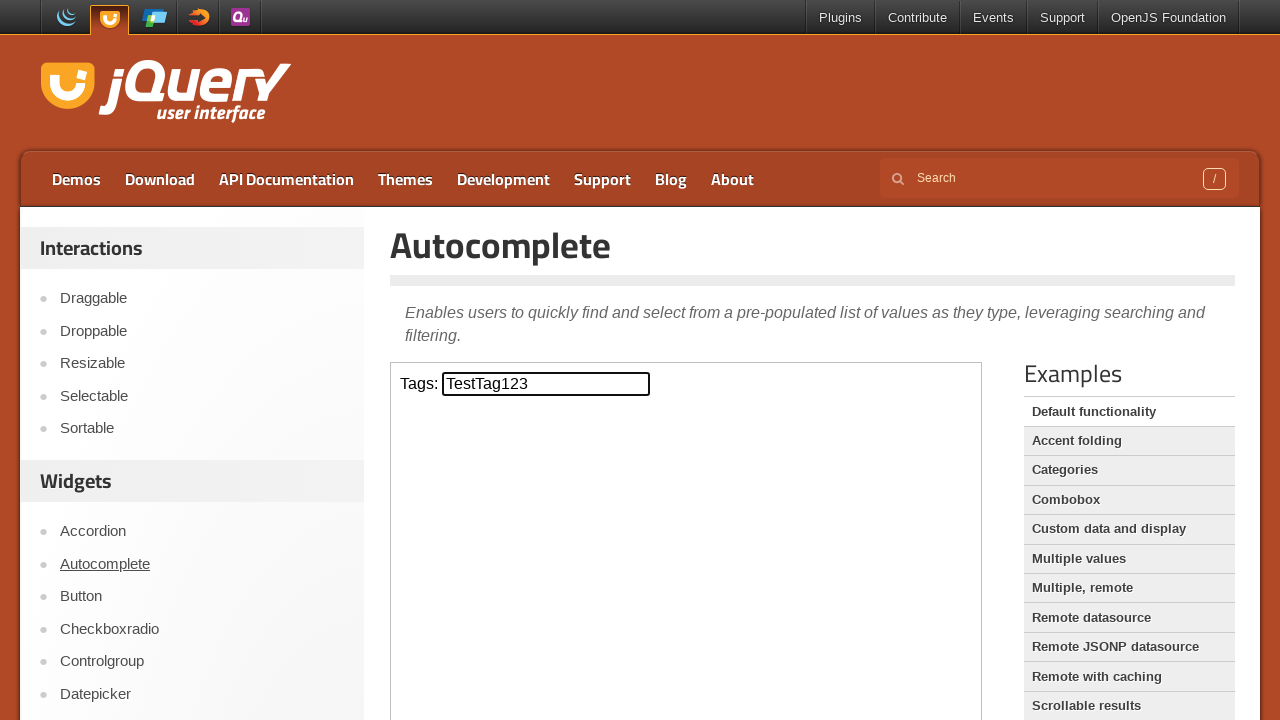

Clicked on Draggable link to navigate to Draggable demo page at (202, 299) on text=Draggable
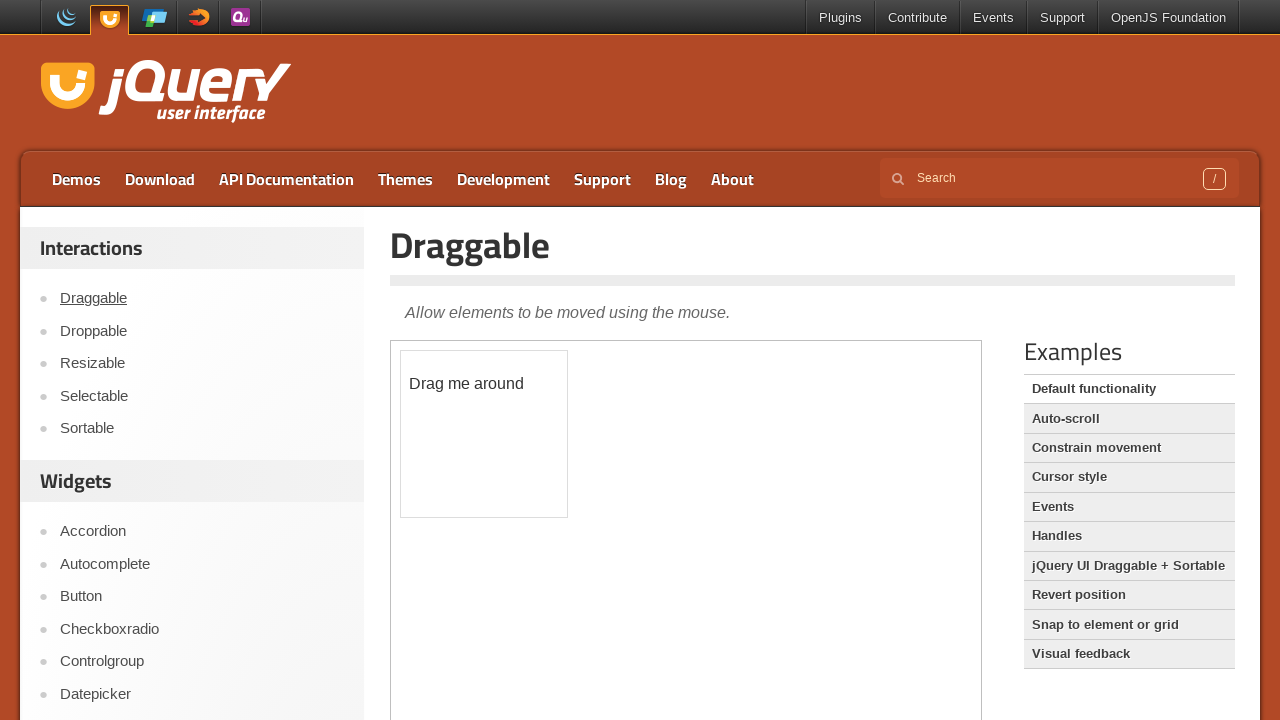

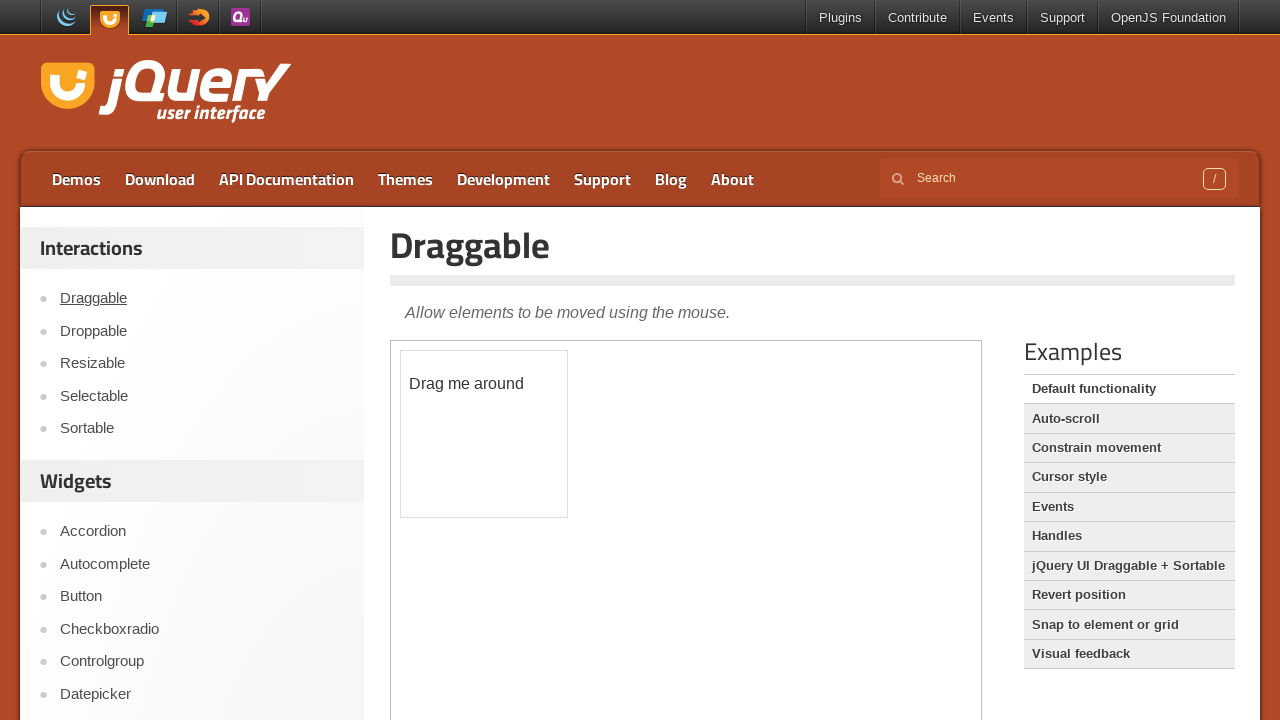